Navigates to a temperature monitoring web app and verifies that the temperature reading element is displayed and contains temperature data

Starting URL: https://psyteam-fc61f.web.app/

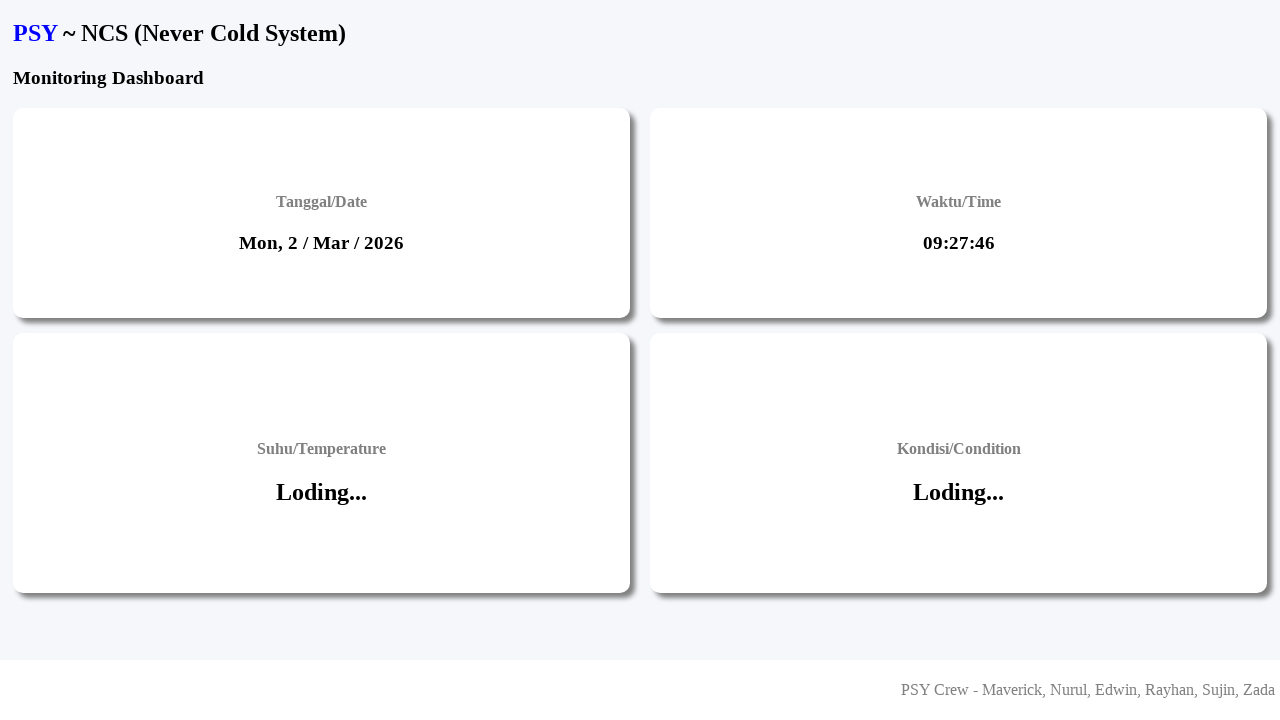

Navigated to temperature monitoring web app
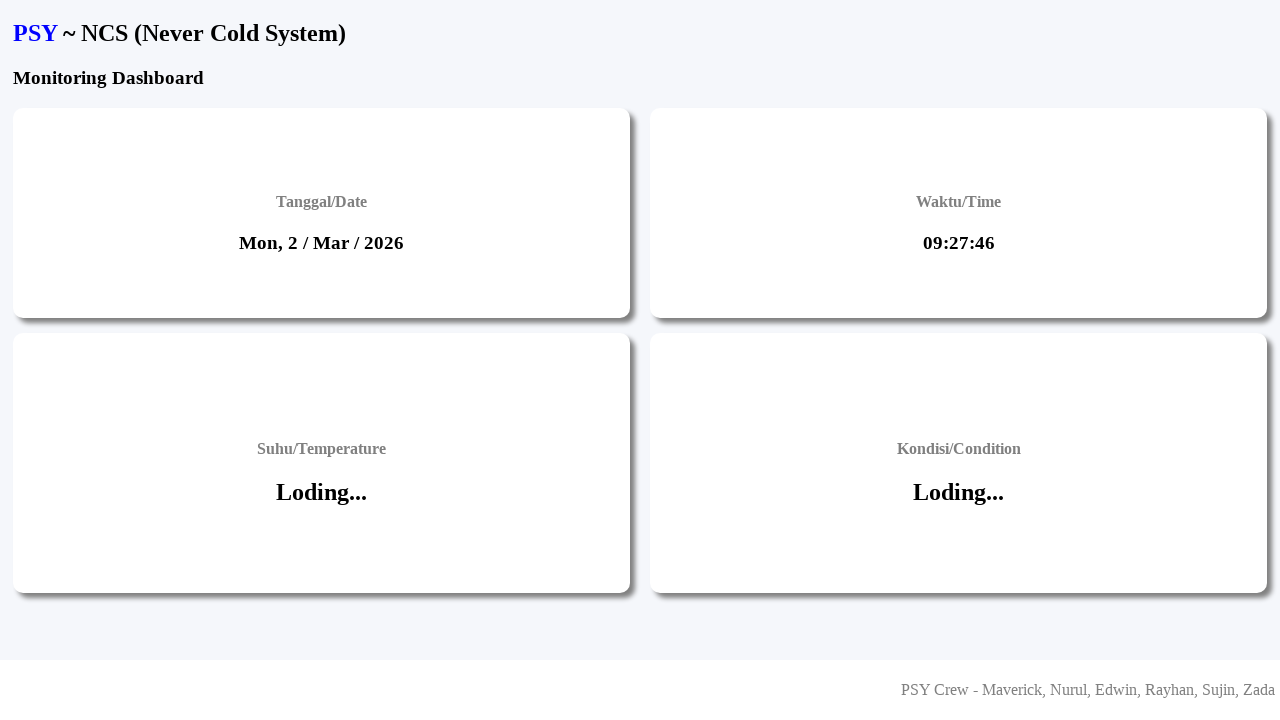

Page fully loaded (networkidle state reached)
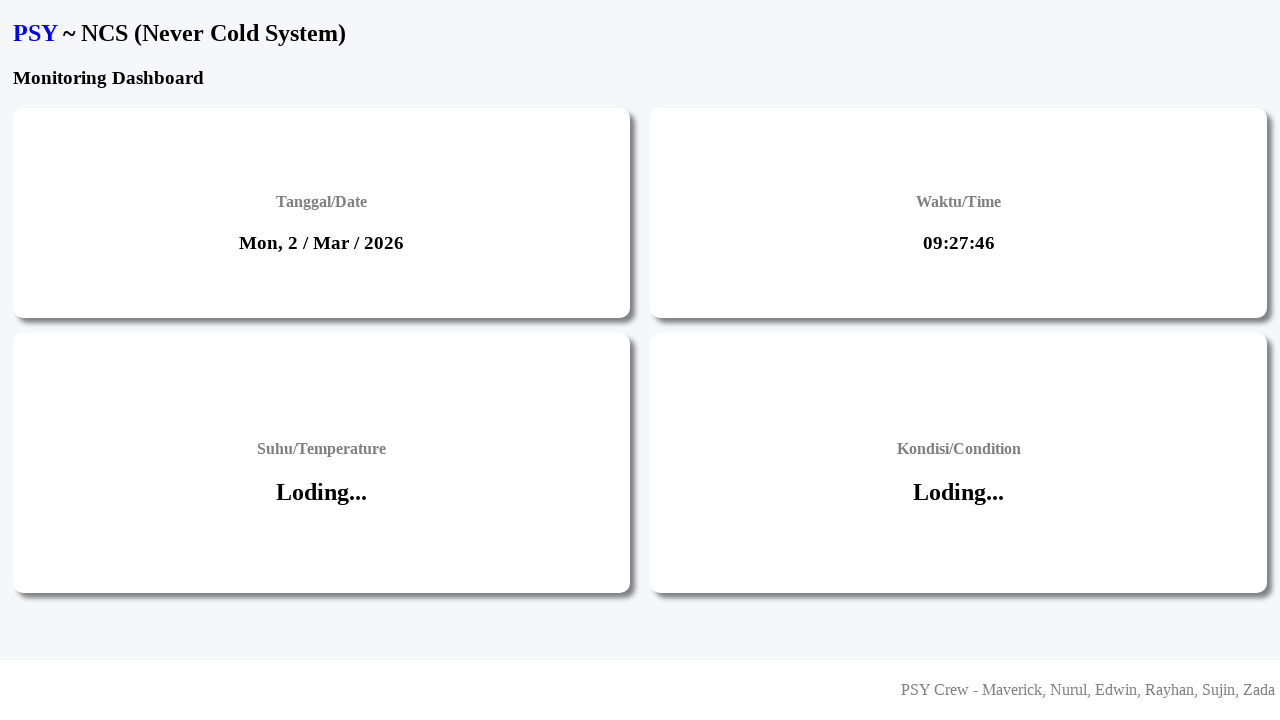

Temperature element selector found
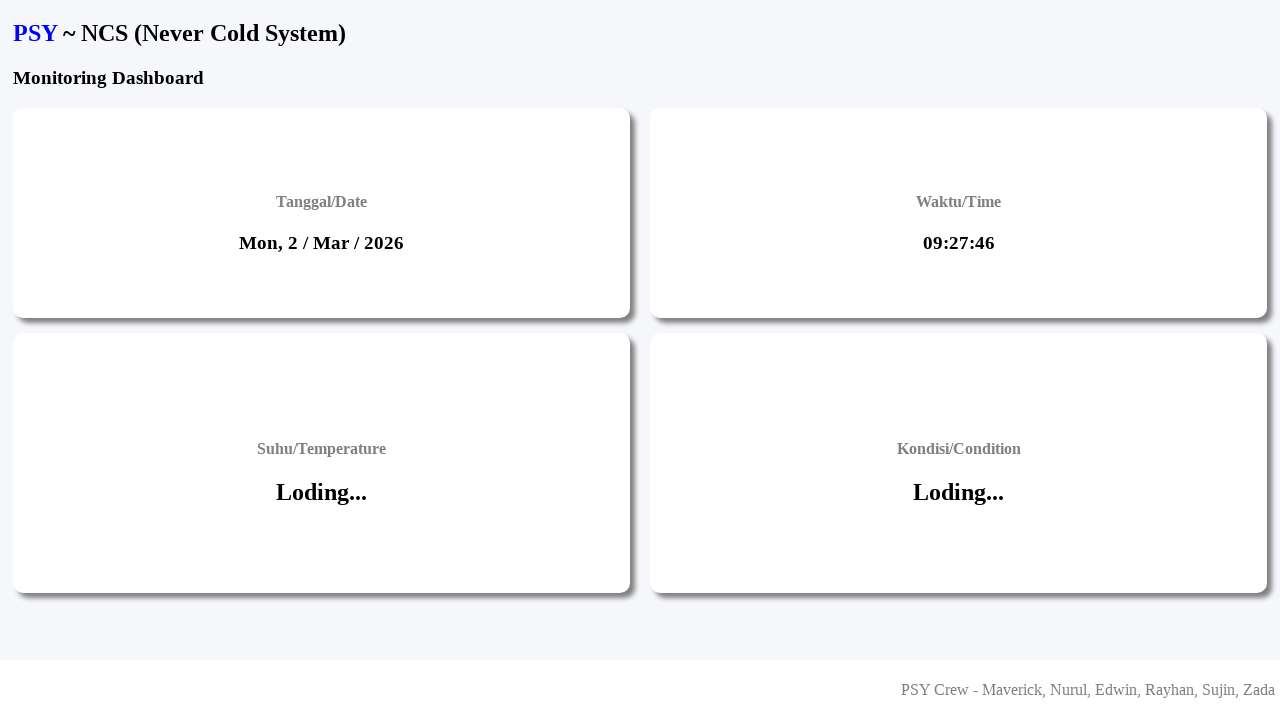

Temperature element is visible and contains temperature data
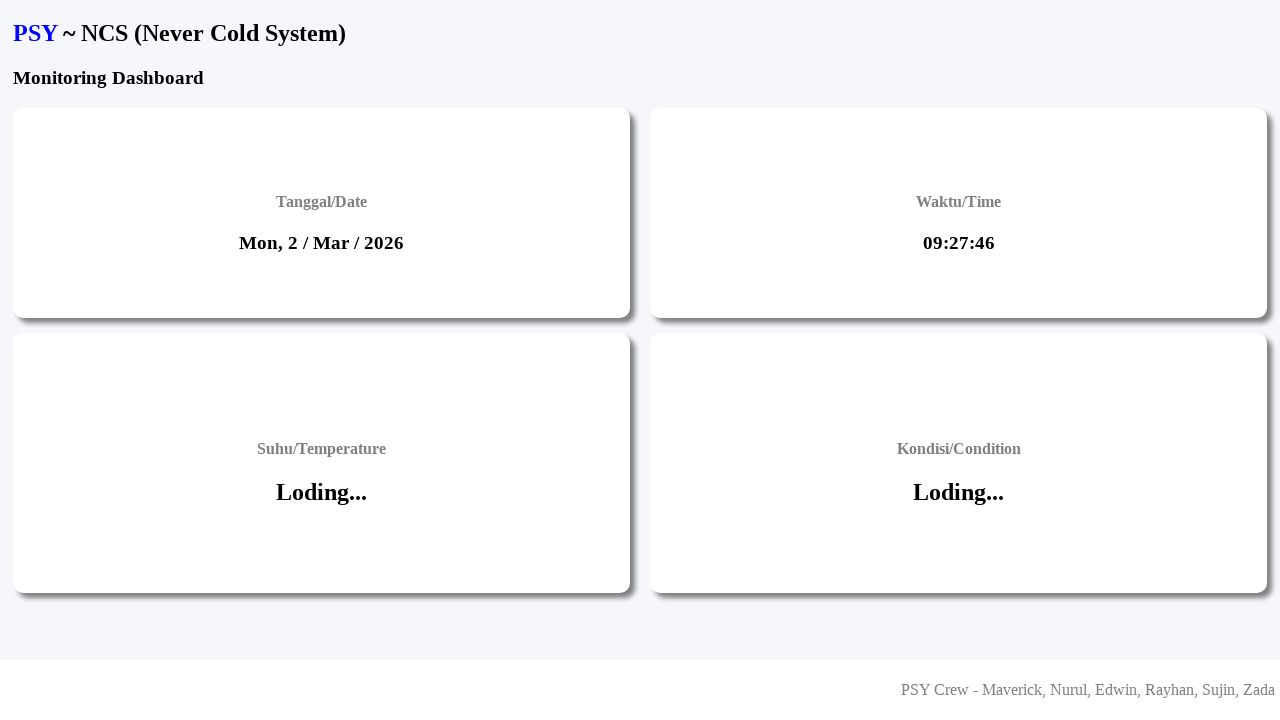

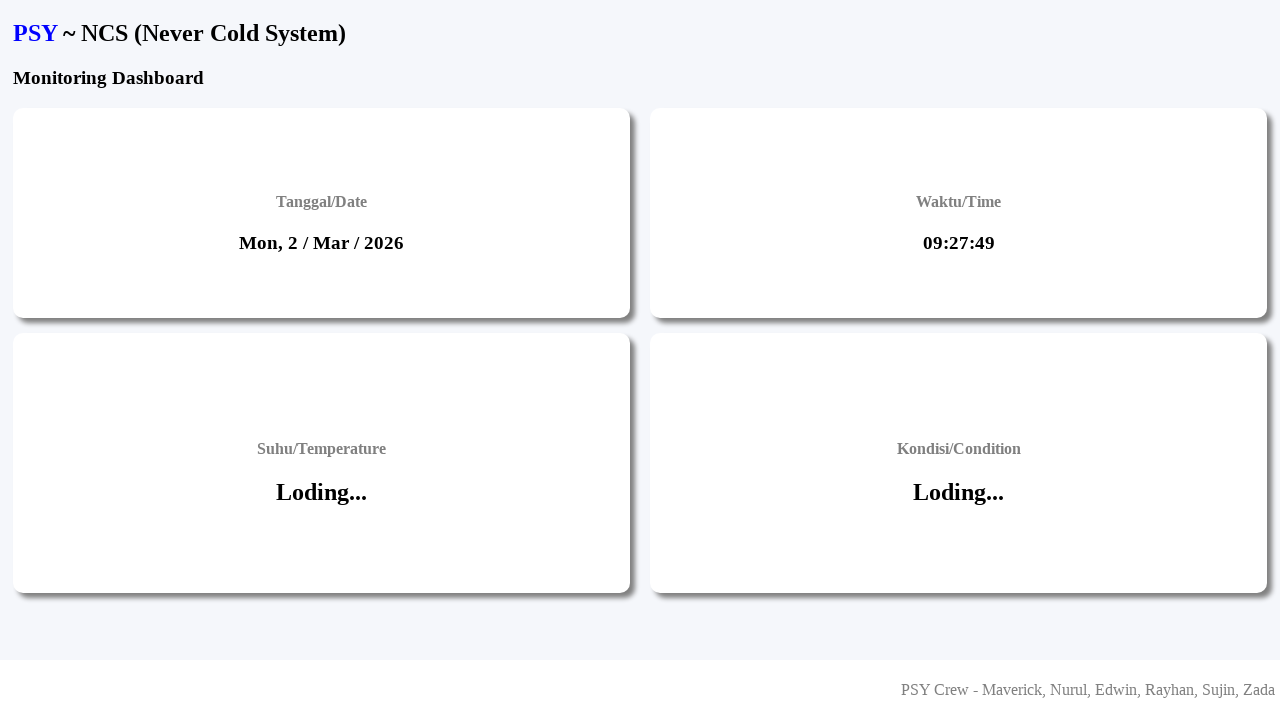